Checks search input focus state before and after clicking

Starting URL: https://v5.webdriver.io

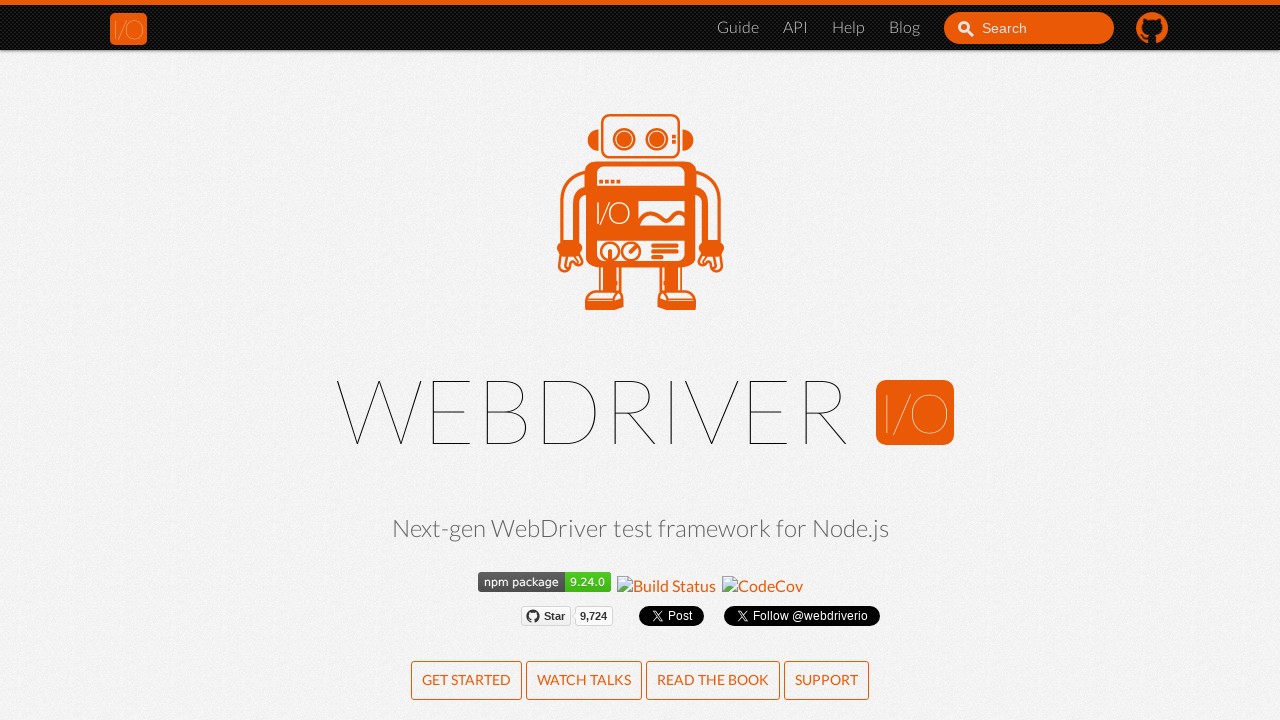

Checked search input focus state before click
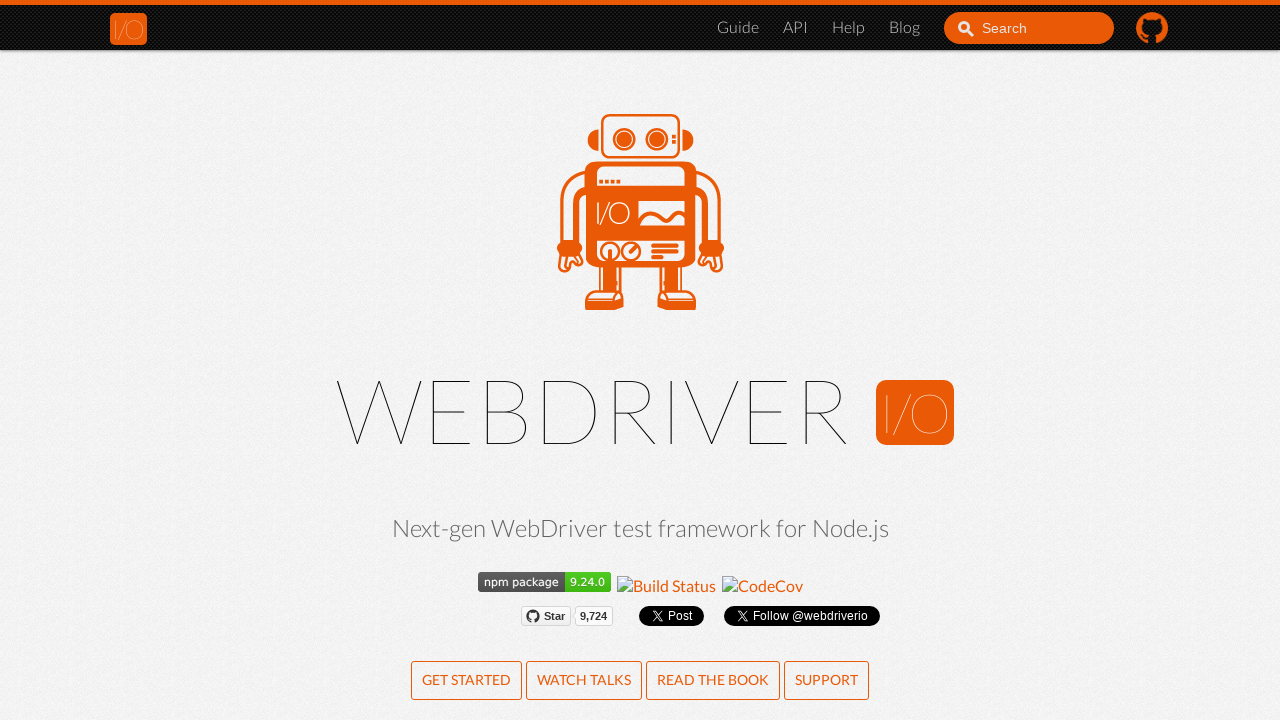

Waited 2 seconds
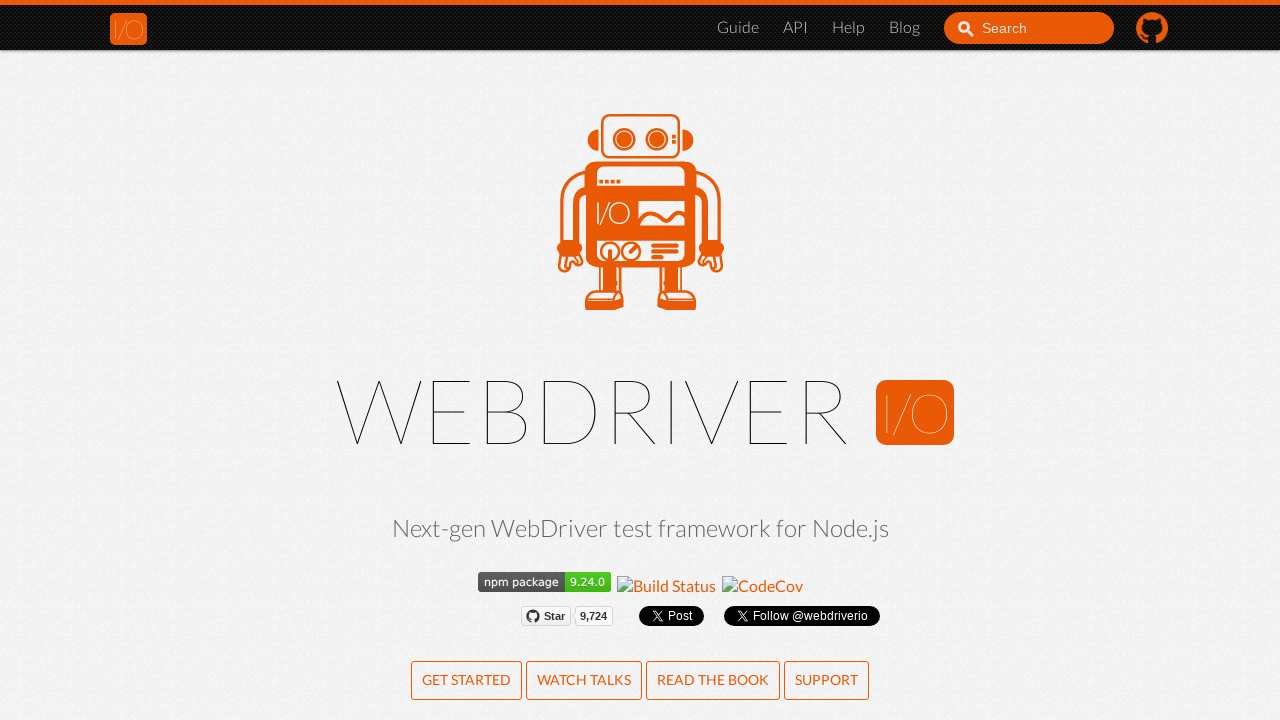

Clicked search input element at (1029, 28) on #search_input_react
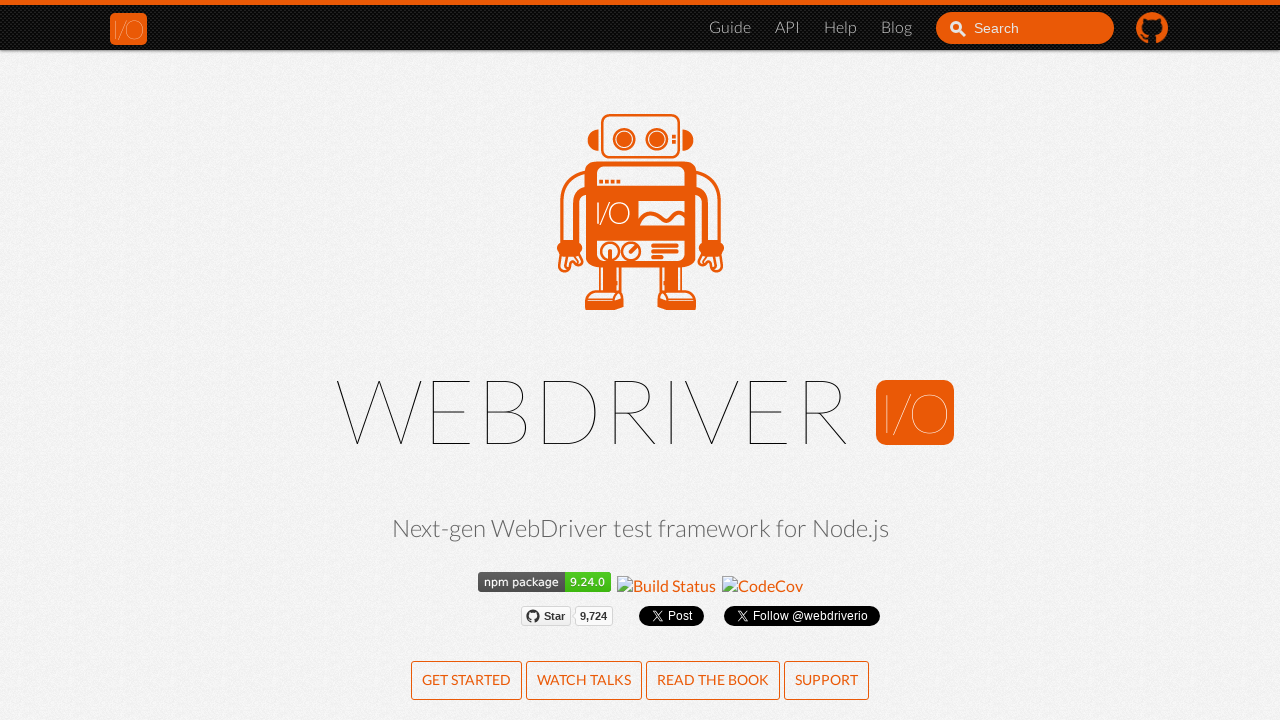

Checked search input focus state after click
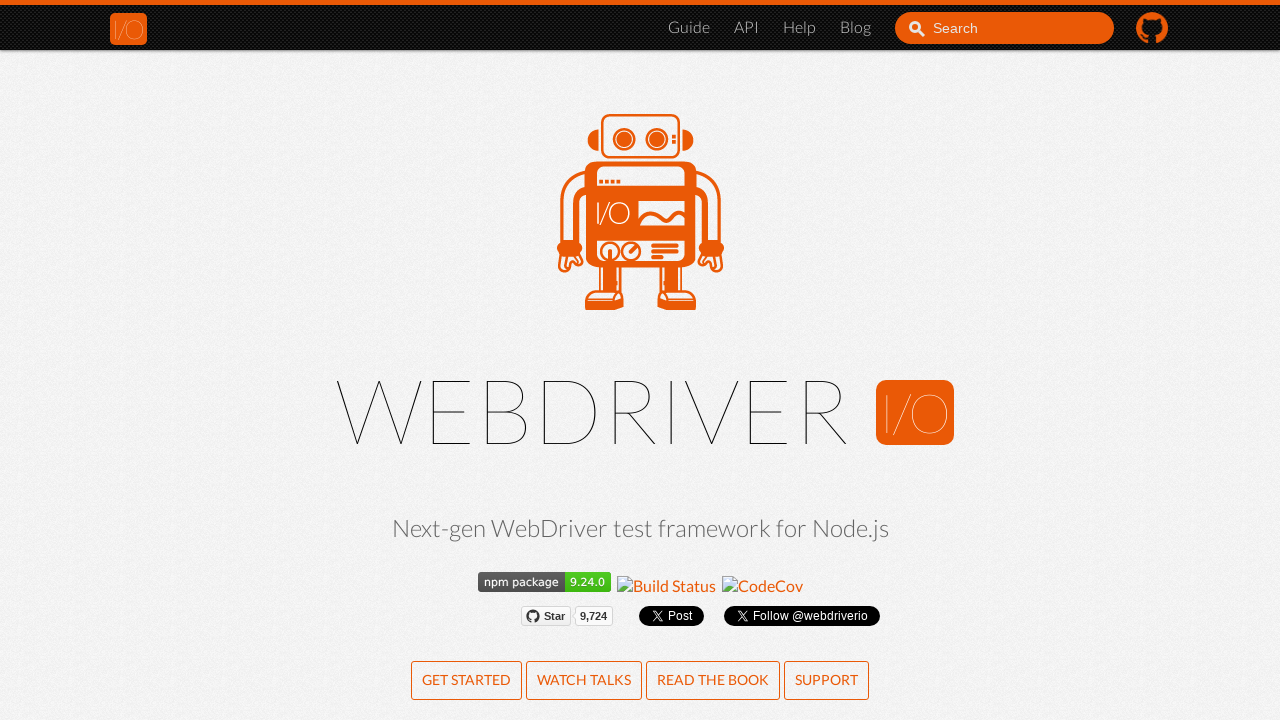

Waited 2 seconds
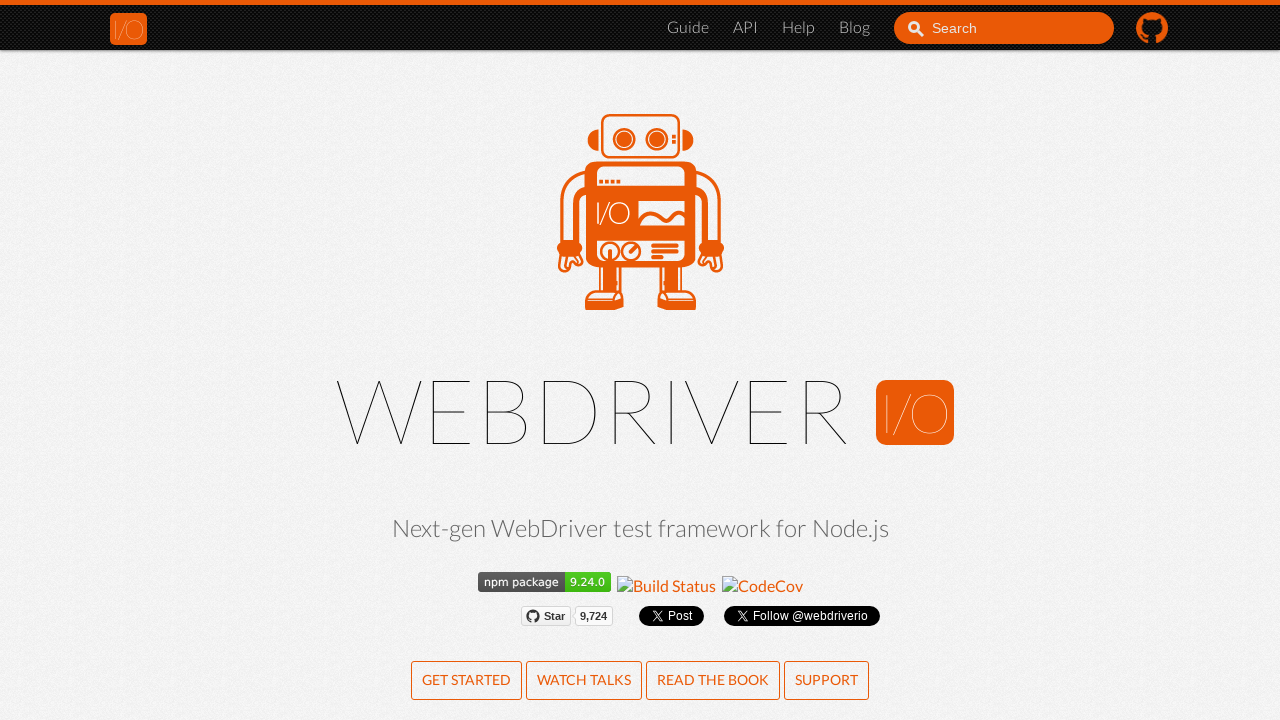

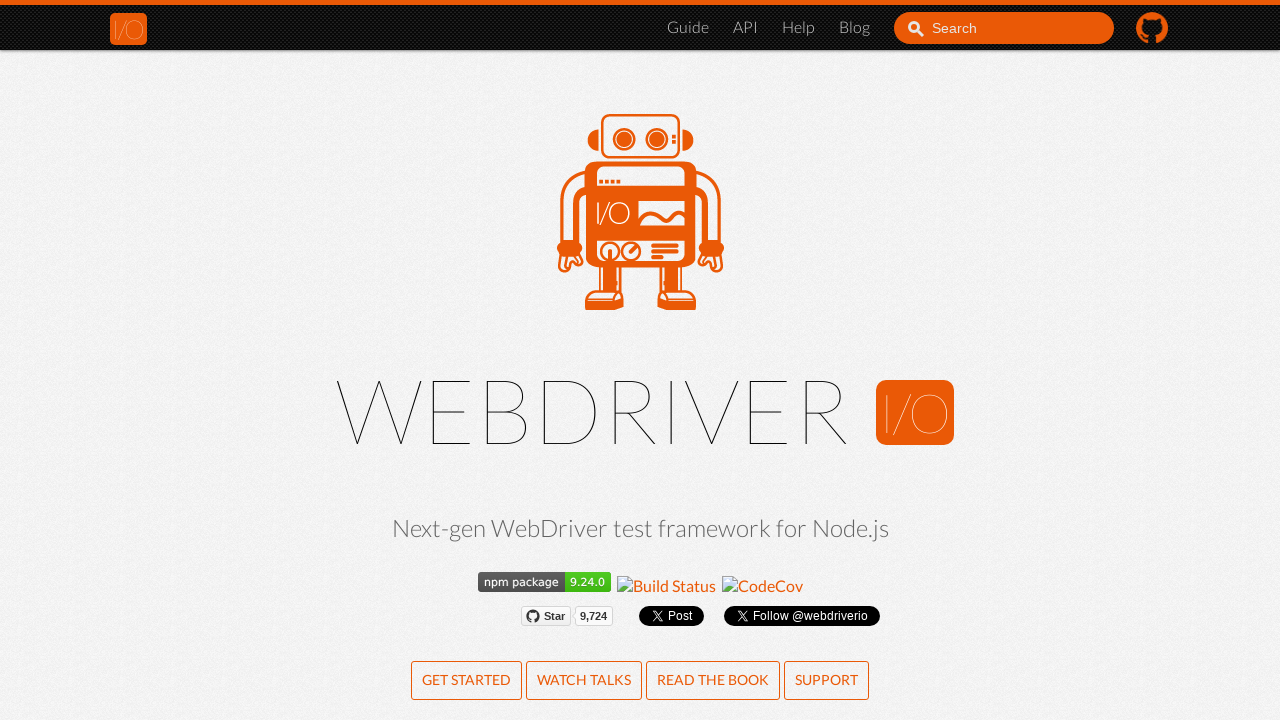